Tests marking all todo items as completed using the toggle all checkbox

Starting URL: https://demo.playwright.dev/todomvc

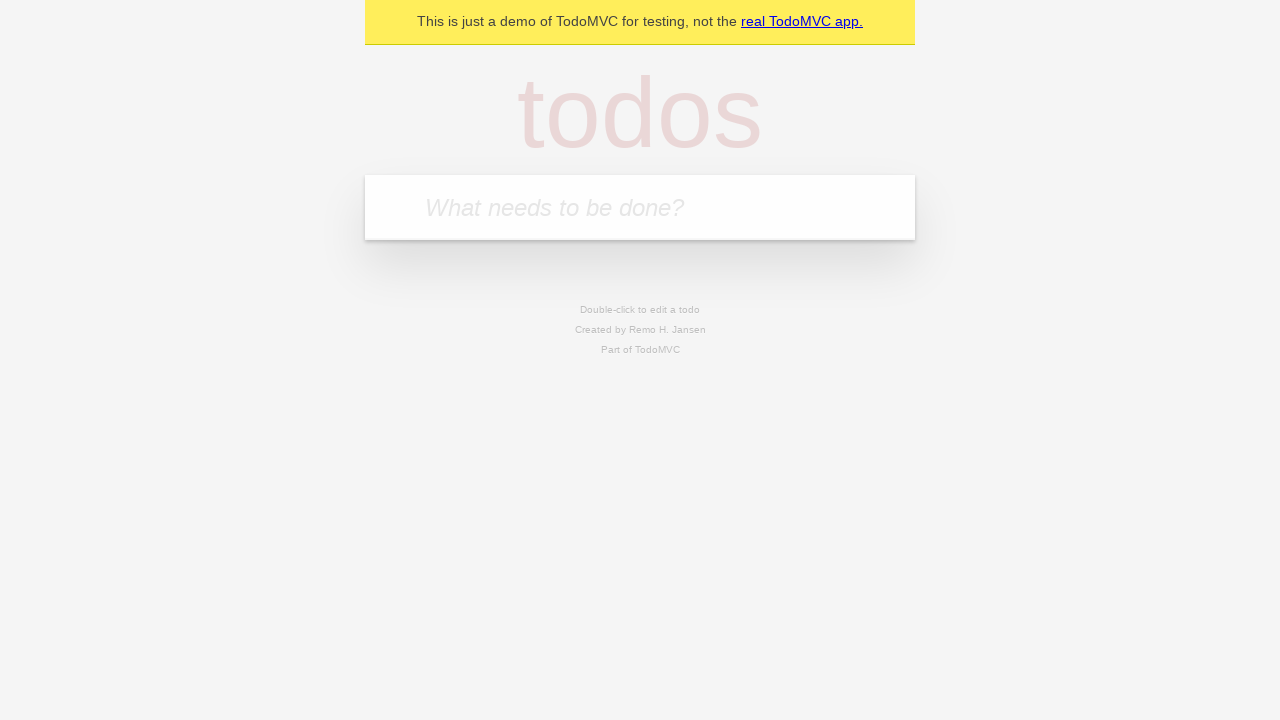

Filled todo input with 'buy some cheese' on internal:attr=[placeholder="What needs to be done?"i]
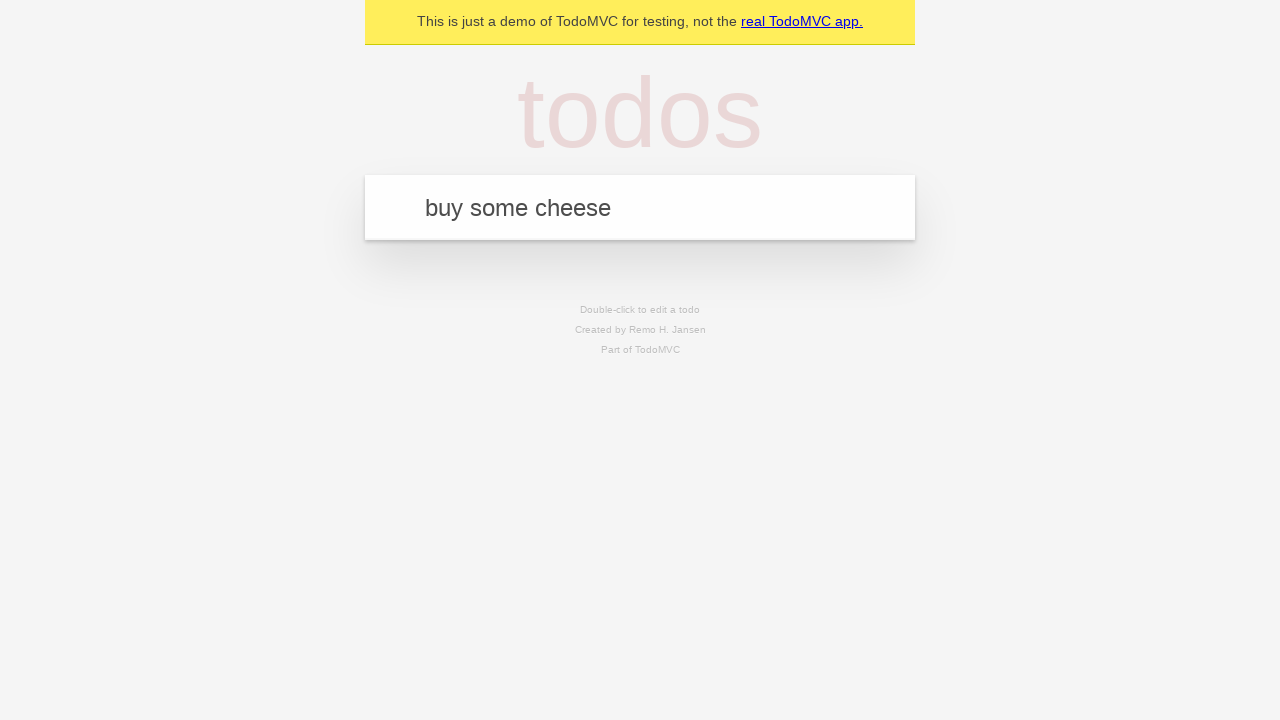

Pressed Enter to add first todo item on internal:attr=[placeholder="What needs to be done?"i]
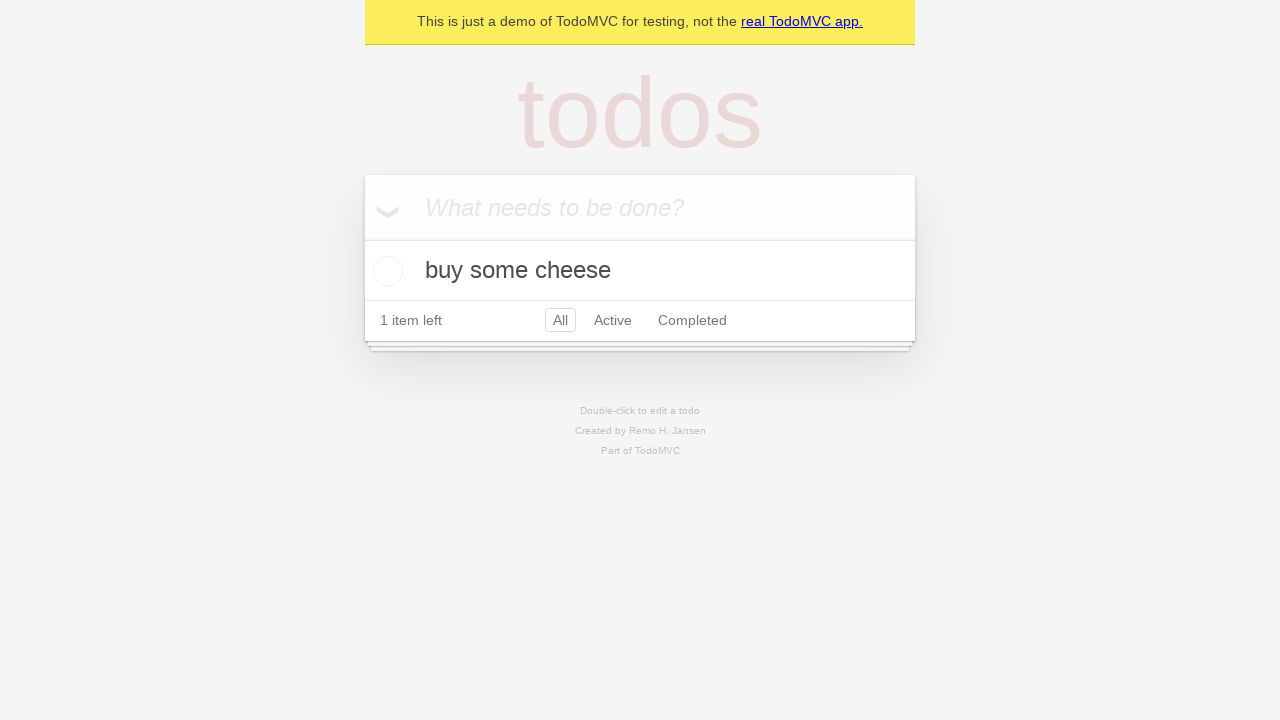

Filled todo input with 'feed the cat' on internal:attr=[placeholder="What needs to be done?"i]
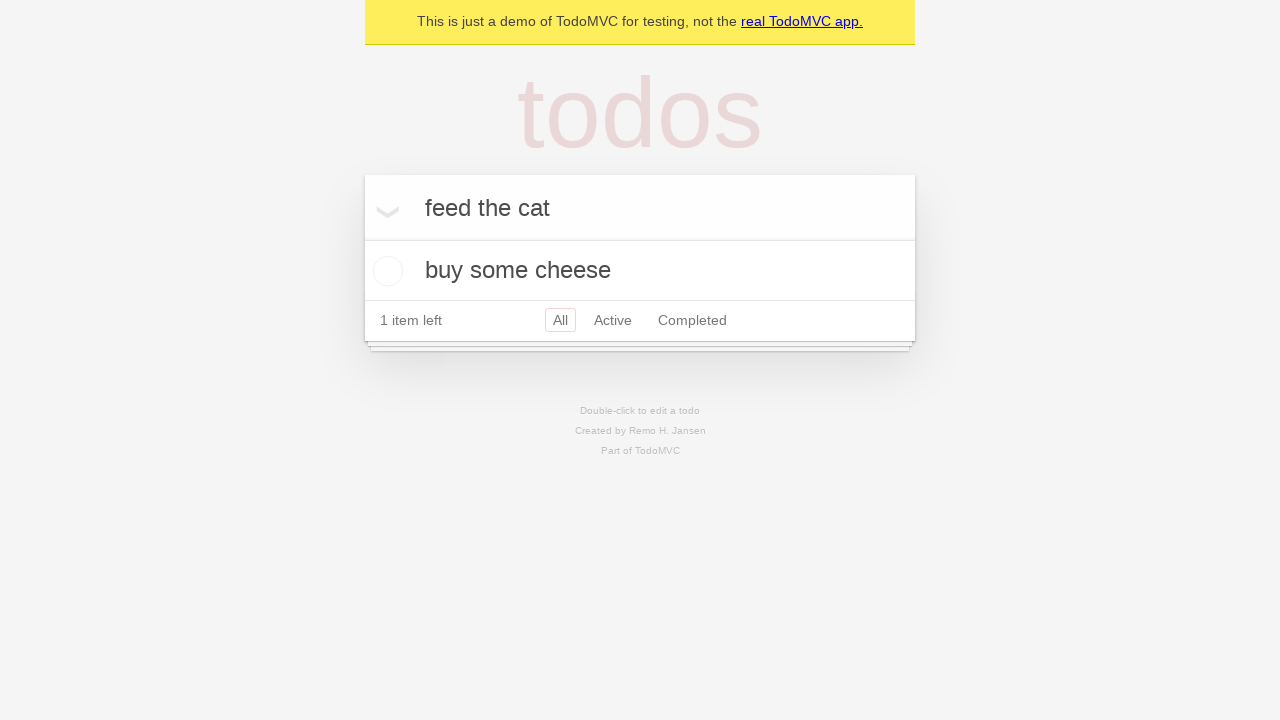

Pressed Enter to add second todo item on internal:attr=[placeholder="What needs to be done?"i]
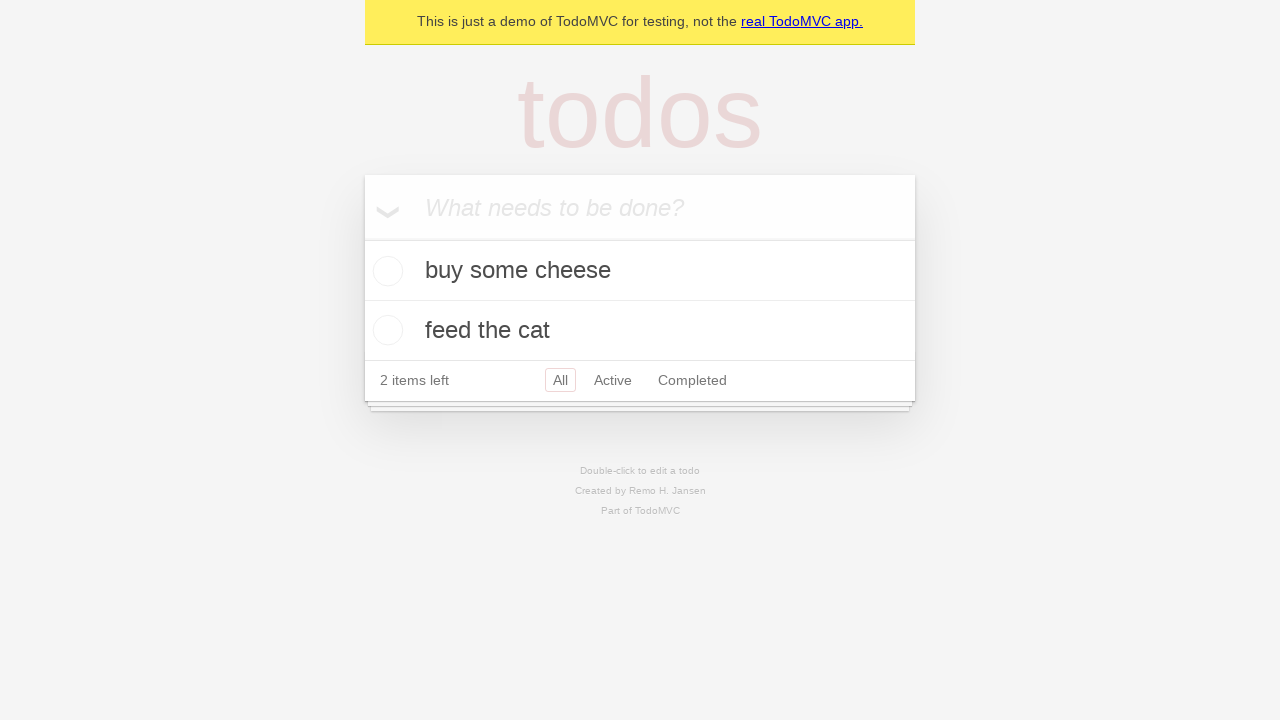

Filled todo input with 'book a doctors appointment' on internal:attr=[placeholder="What needs to be done?"i]
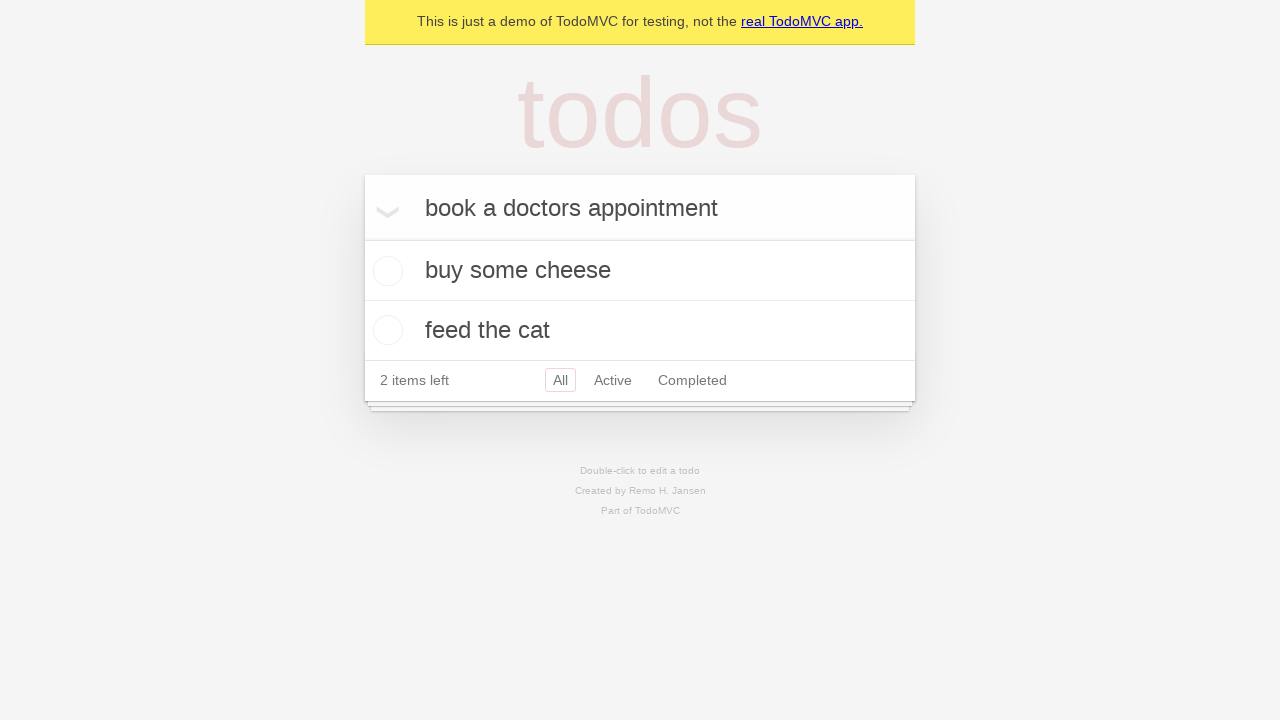

Pressed Enter to add third todo item on internal:attr=[placeholder="What needs to be done?"i]
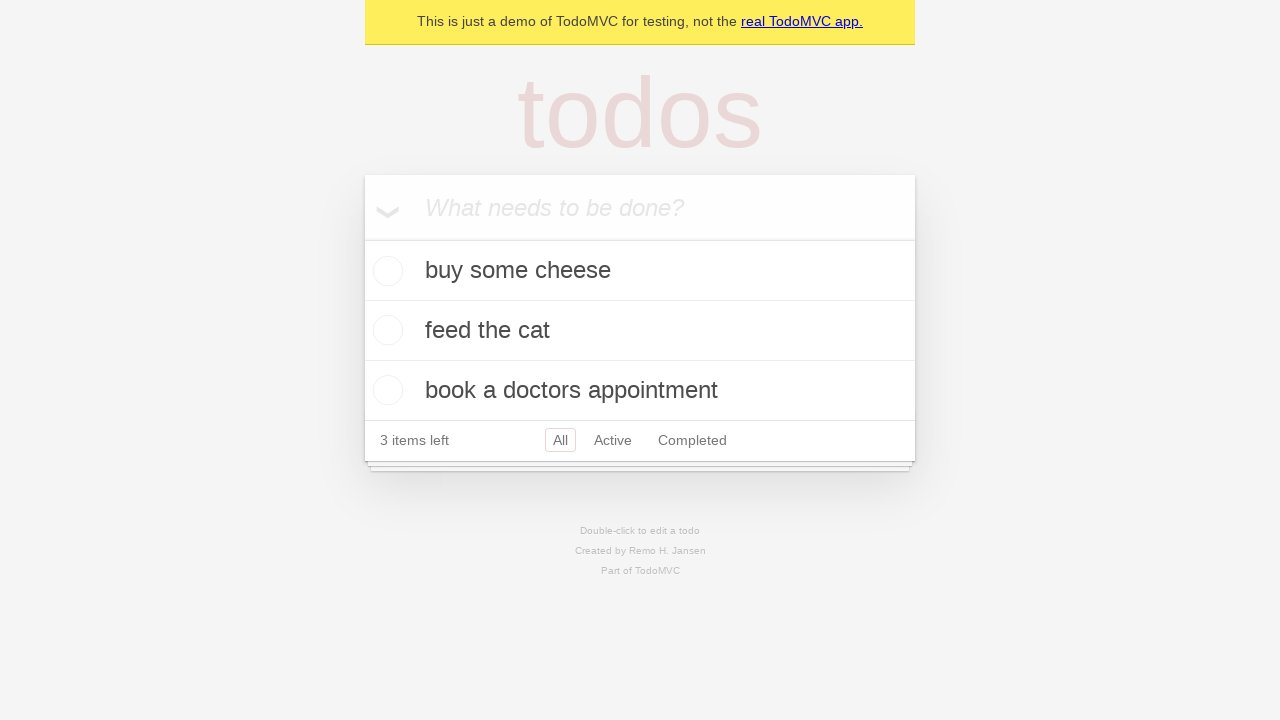

Checked the 'Mark all as complete' checkbox at (362, 238) on internal:label="Mark all as complete"i
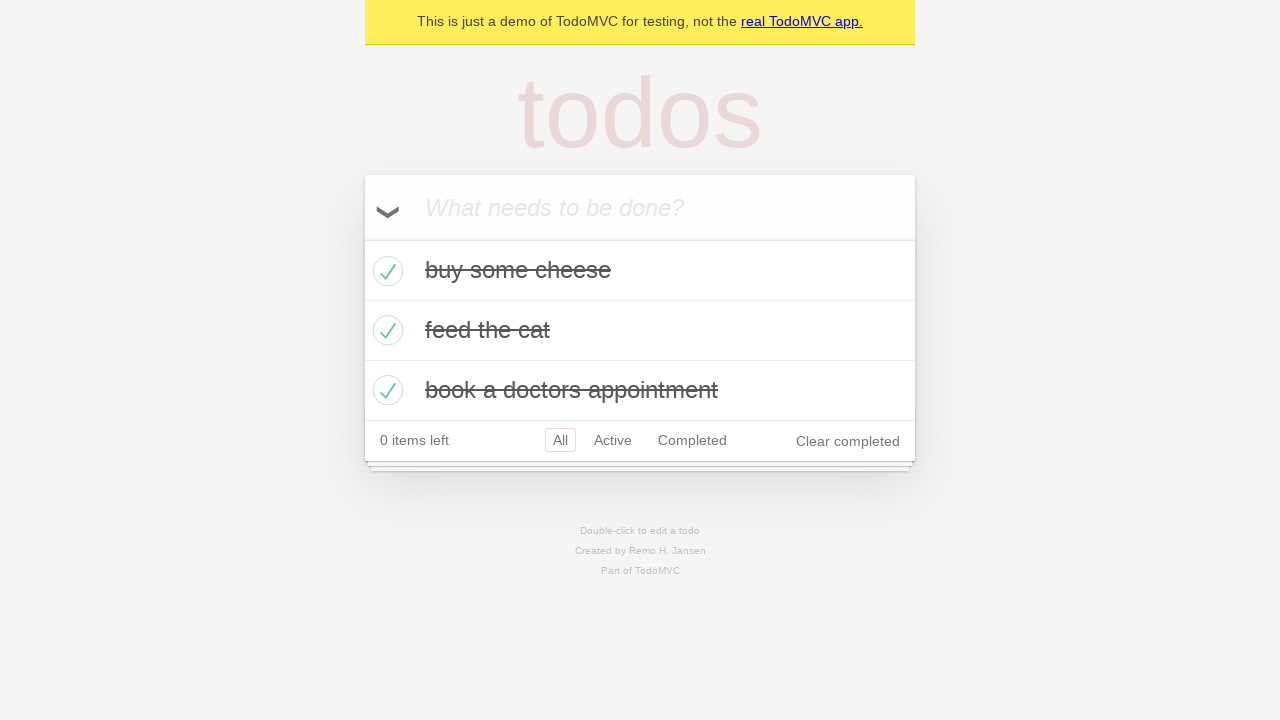

Verified all todo items are marked as completed
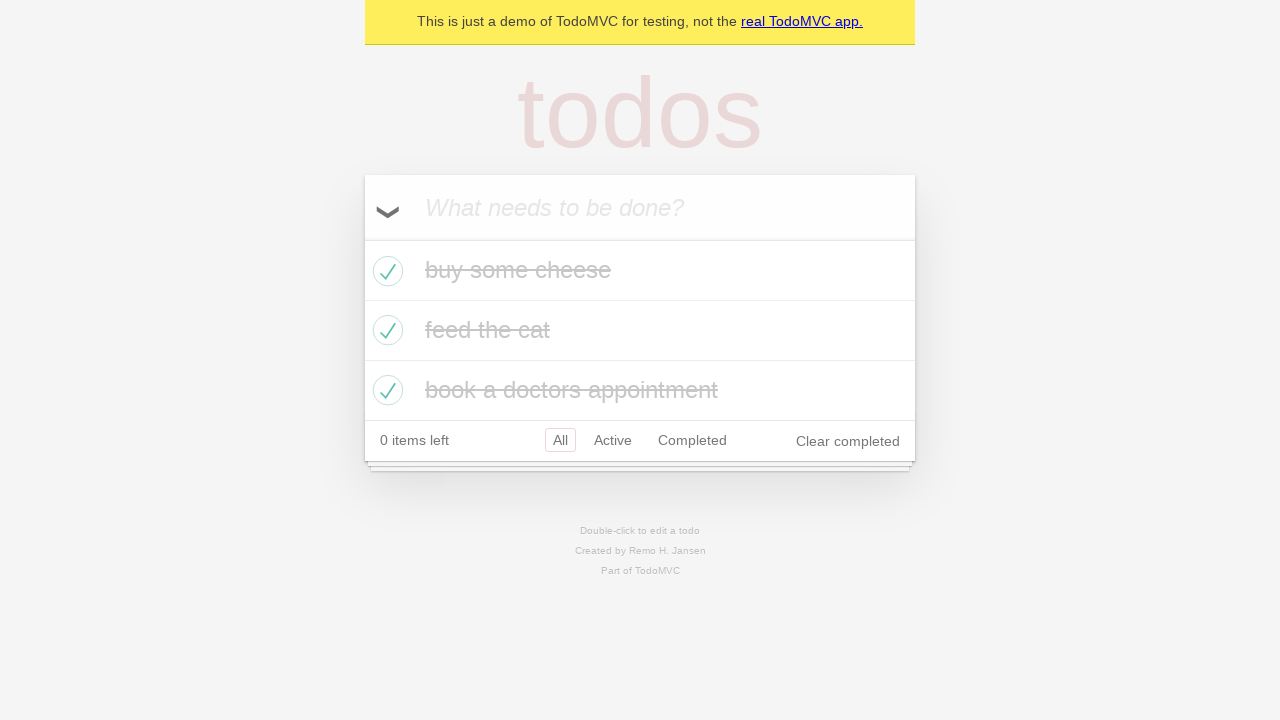

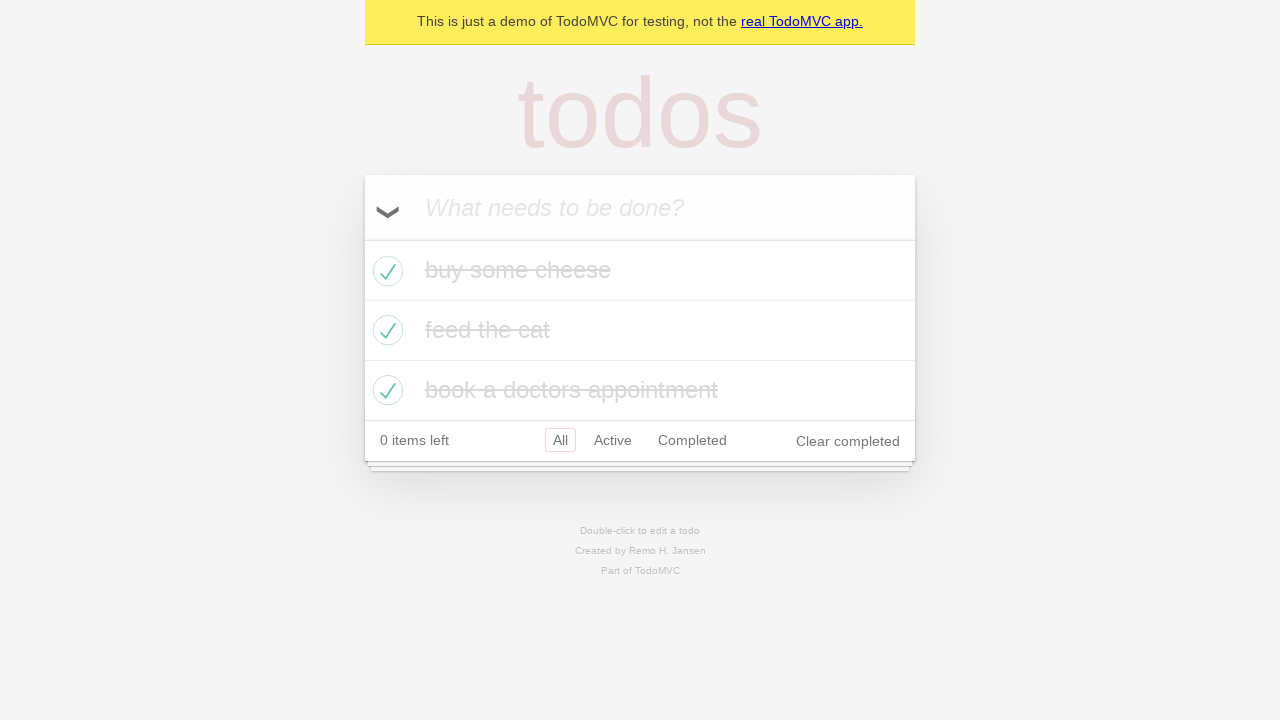